Tests popup/child page handling by clicking a blinking text link, waiting for a new page to open, and extracting and verifying email text from the child page

Starting URL: https://rahulshettyacademy.com/loginpagePractise/

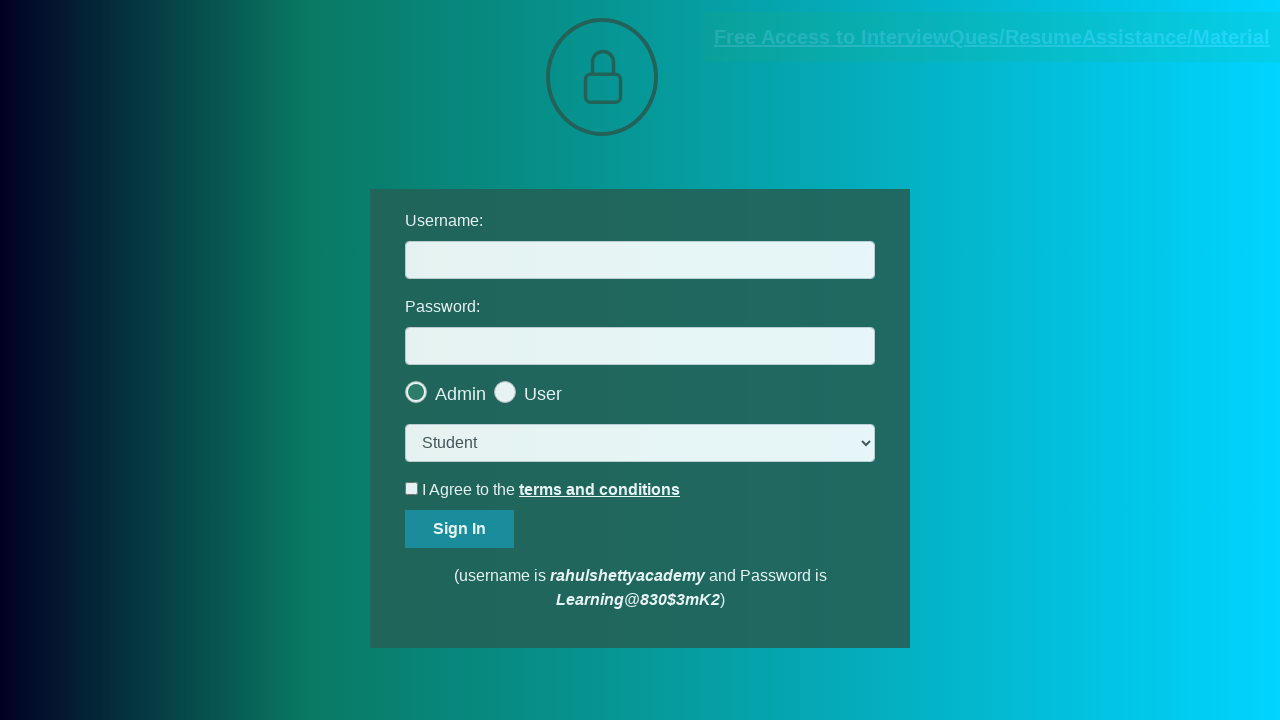

Clicked blinking text link and popup opened at (992, 37) on .blinkingText
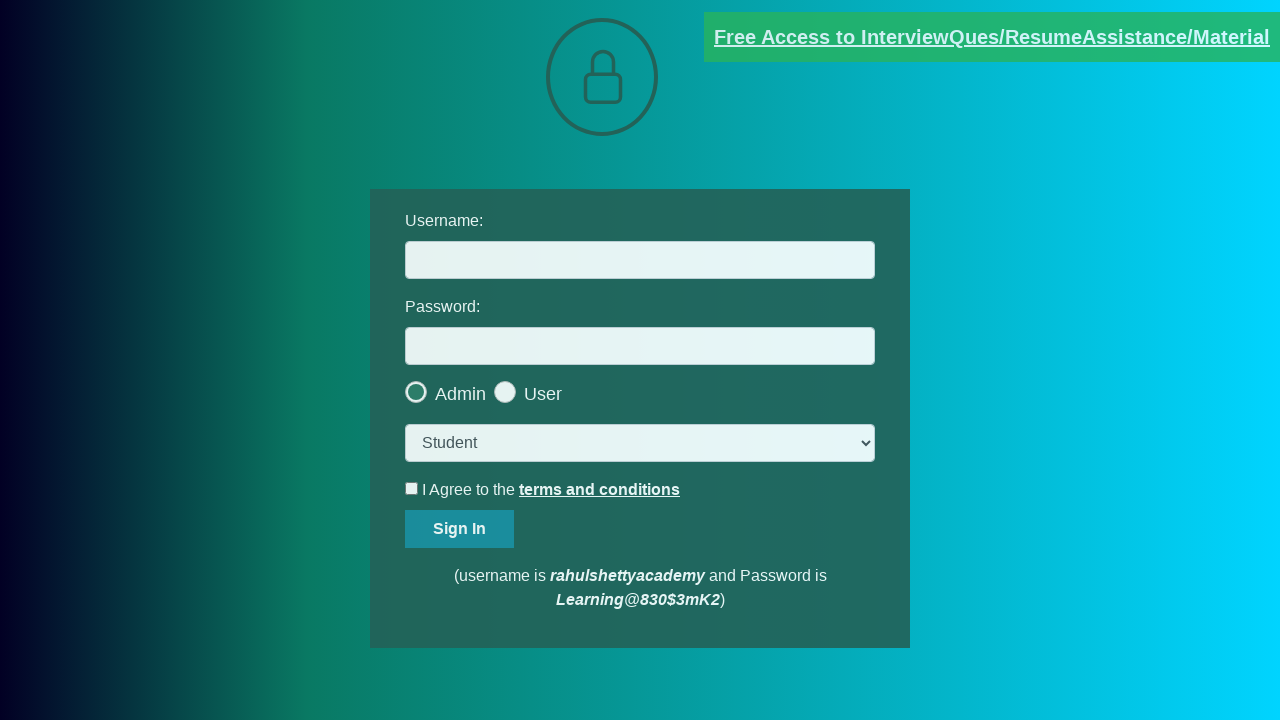

Obtained child page reference from popup
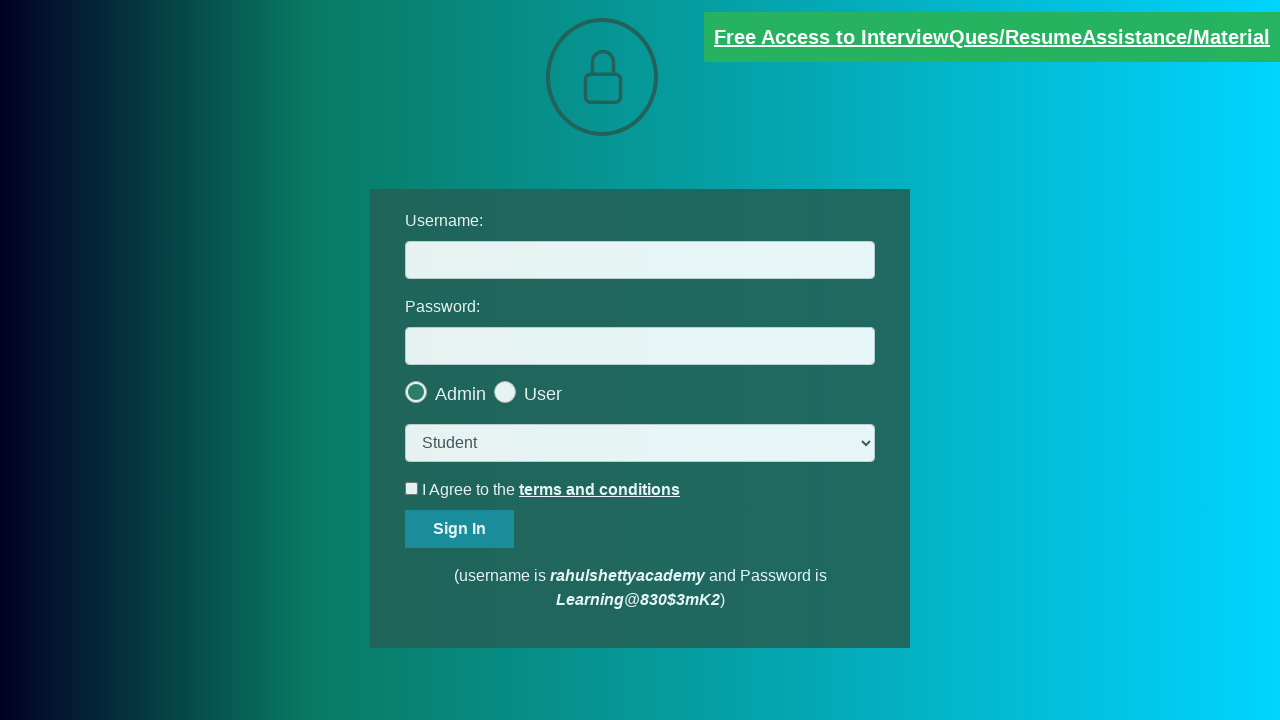

Extracted text from red element on child page
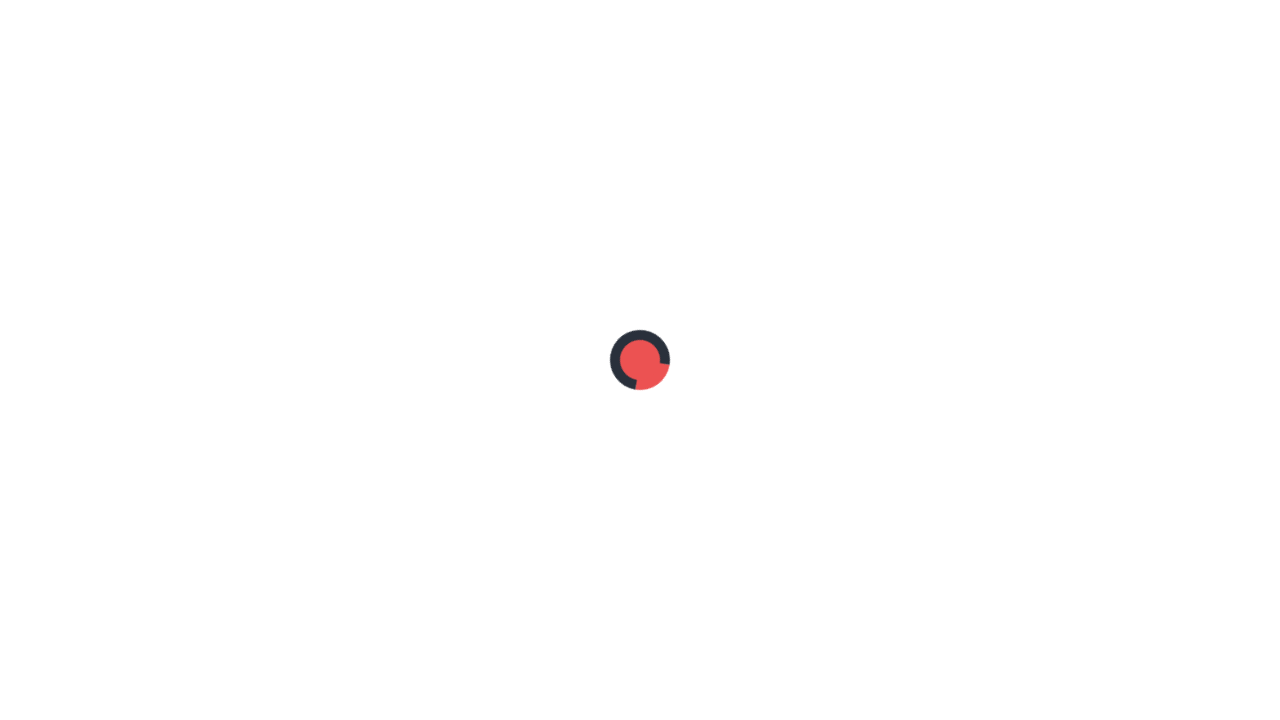

Parsed email from text: mentor@rahulshettyacademy.com
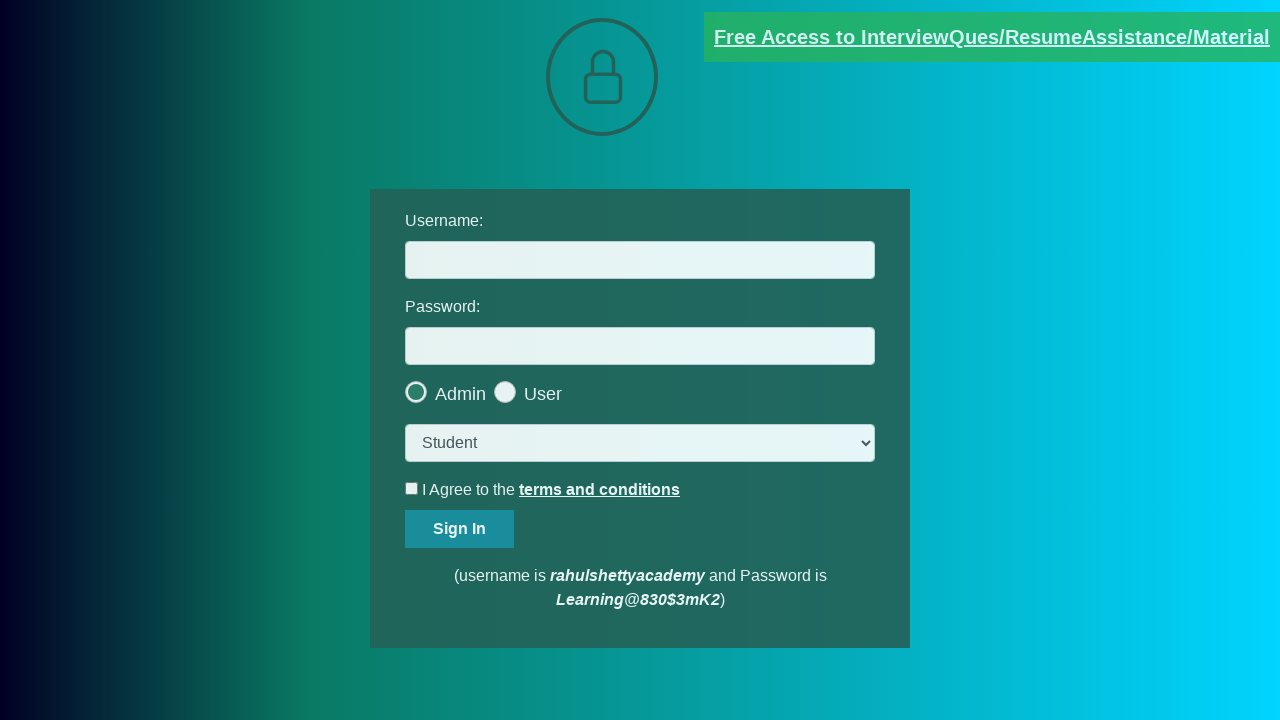

Verified email matches expected value: mentor@rahulshettyacademy.com
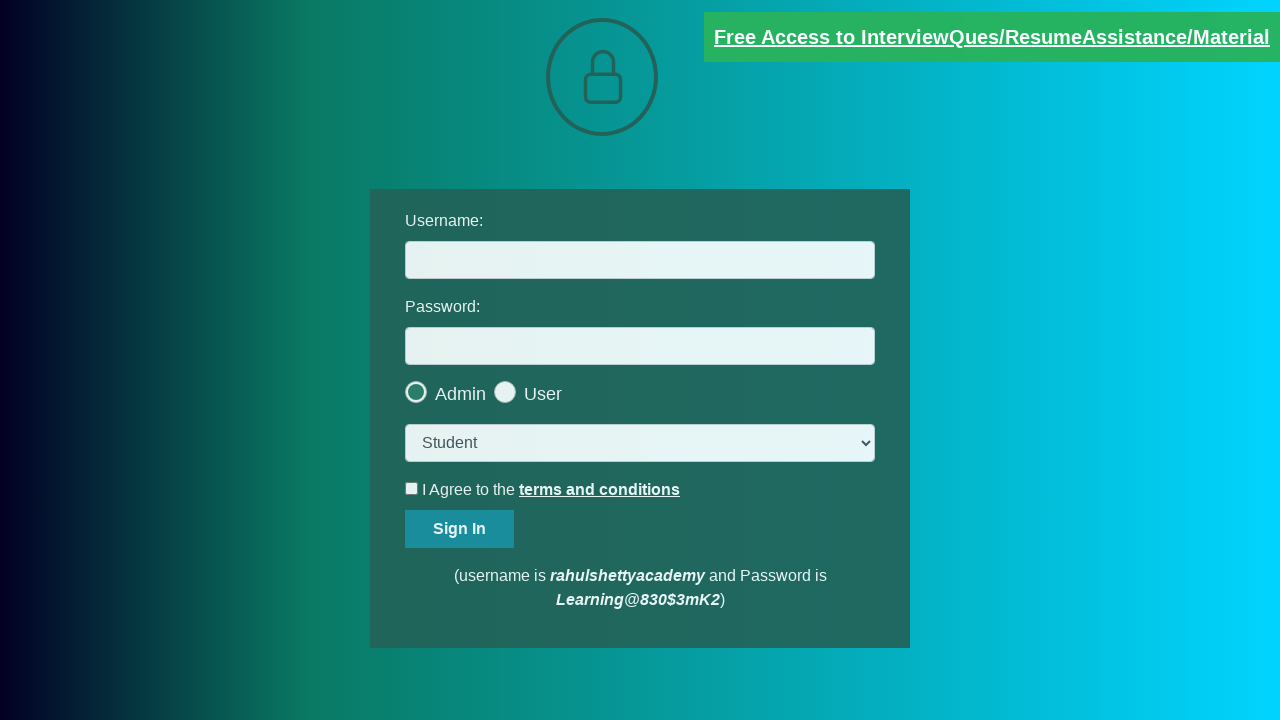

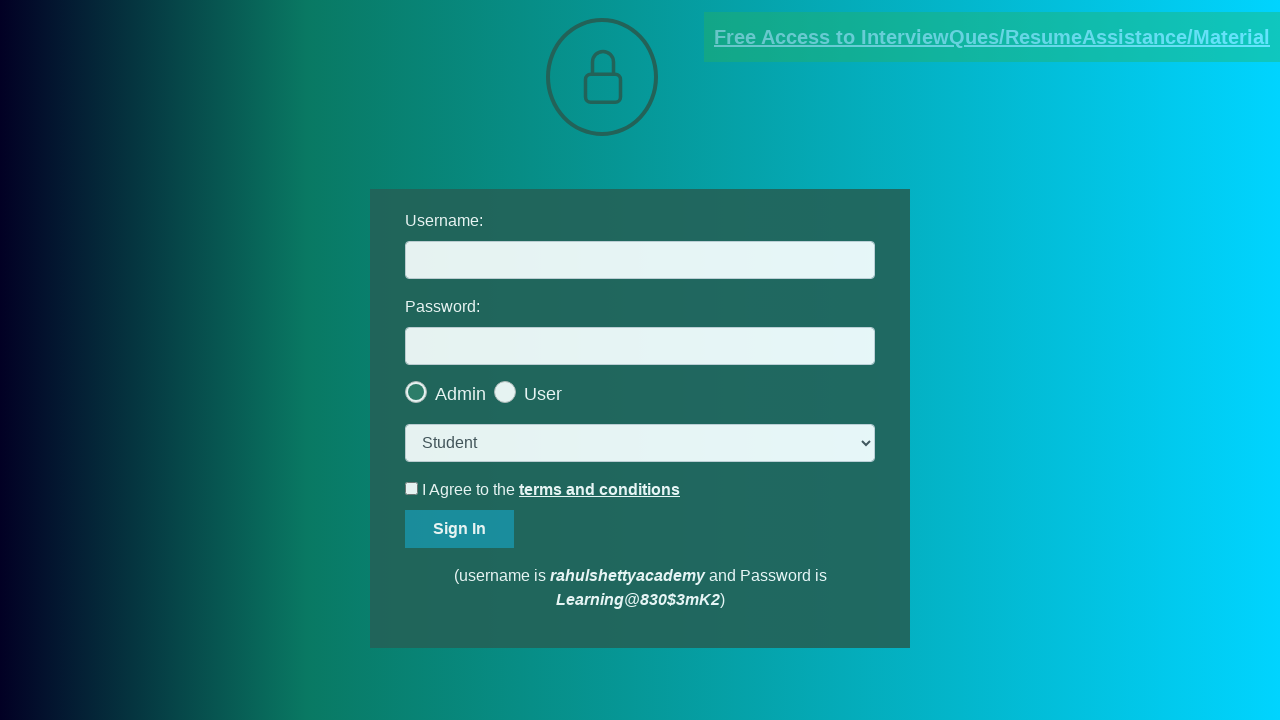